Tests search functionality on a books page by locating a search box using relative positioning and entering a search query

Starting URL: https://demoqa.com/books

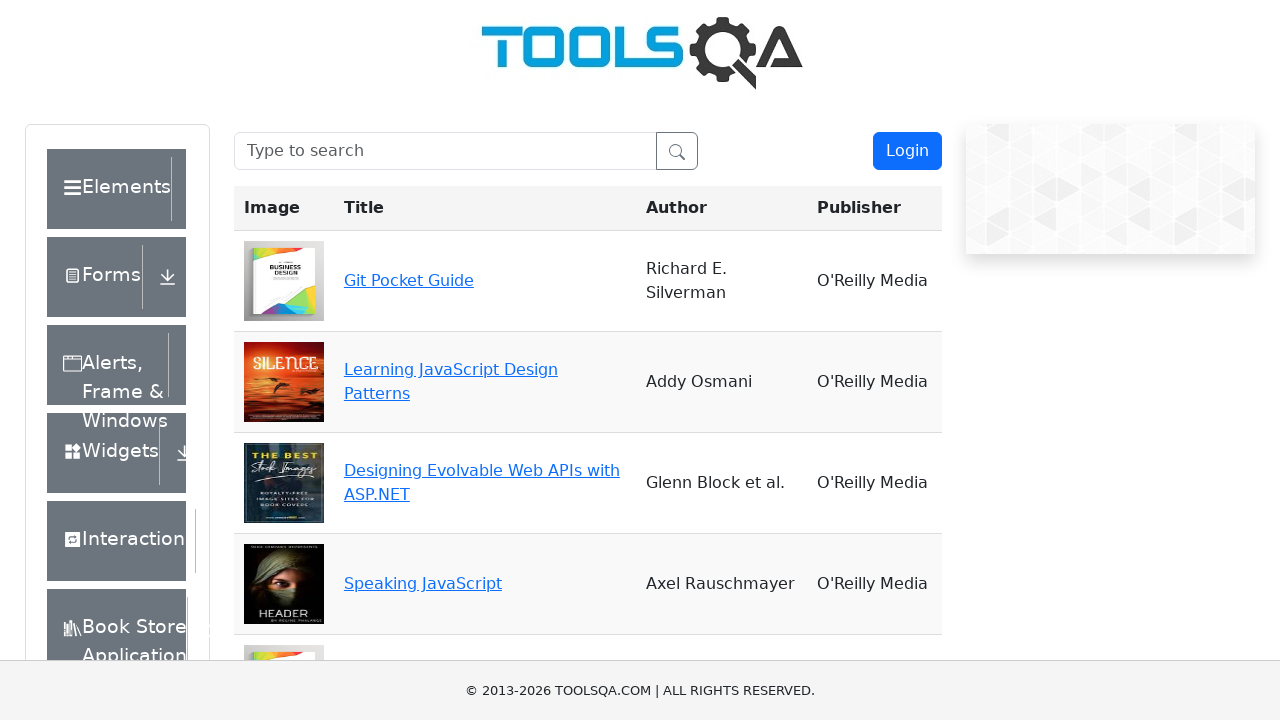

Filled search box with 'Travolta' on input#searchBox
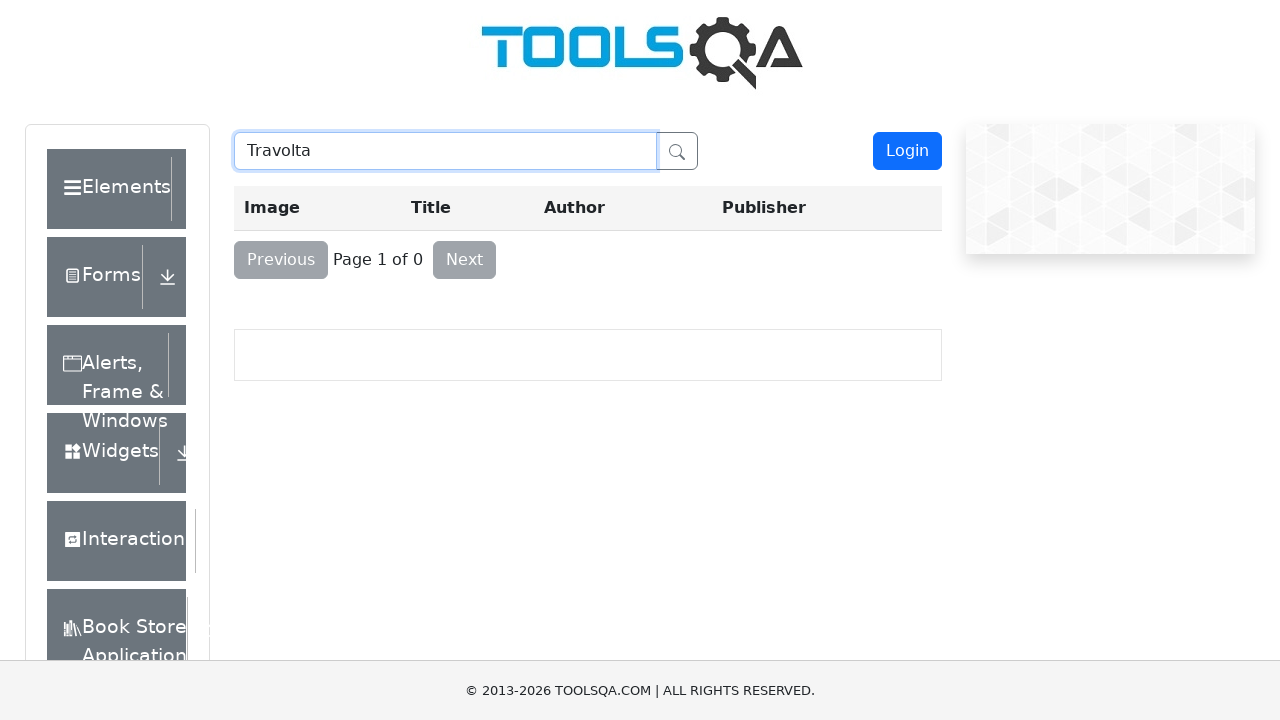

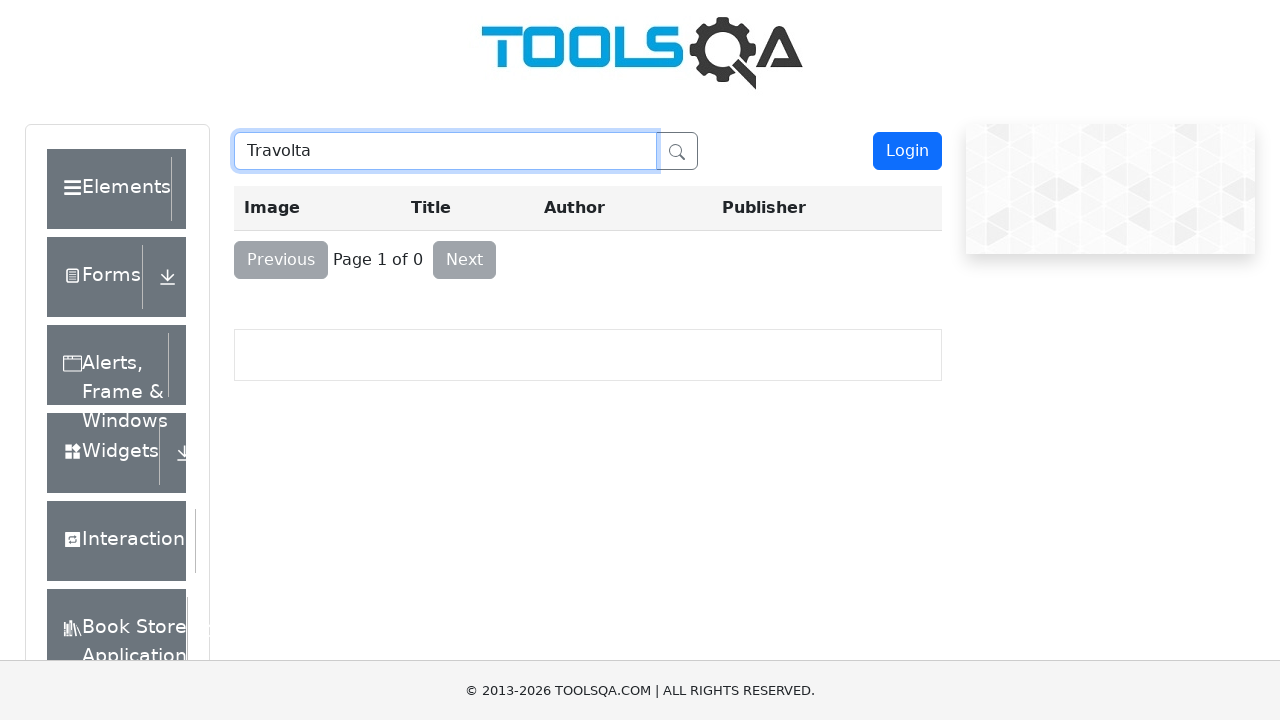